Tests alert handling functionality by entering text in a name field, triggering an alert, and verifying the alert contains the entered text before accepting it

Starting URL: https://rahulshettyacademy.com/AutomationPractice/

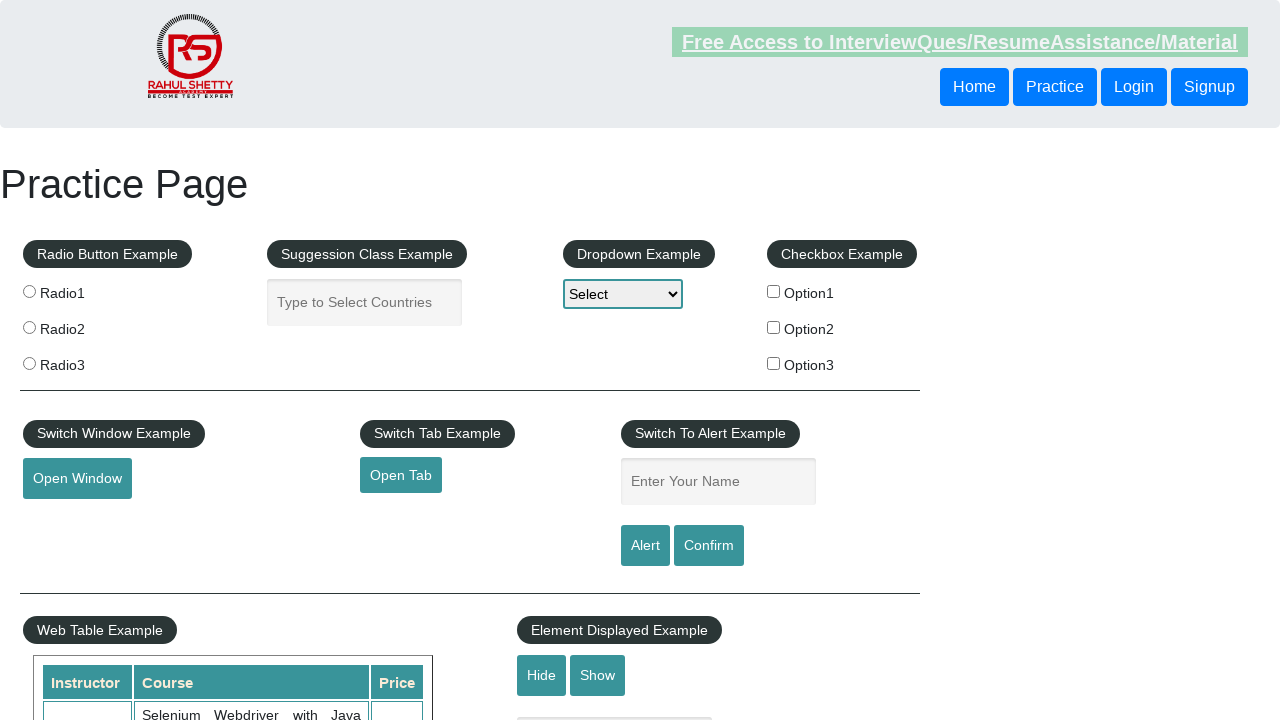

Filled name field with 'John Smith' on #name
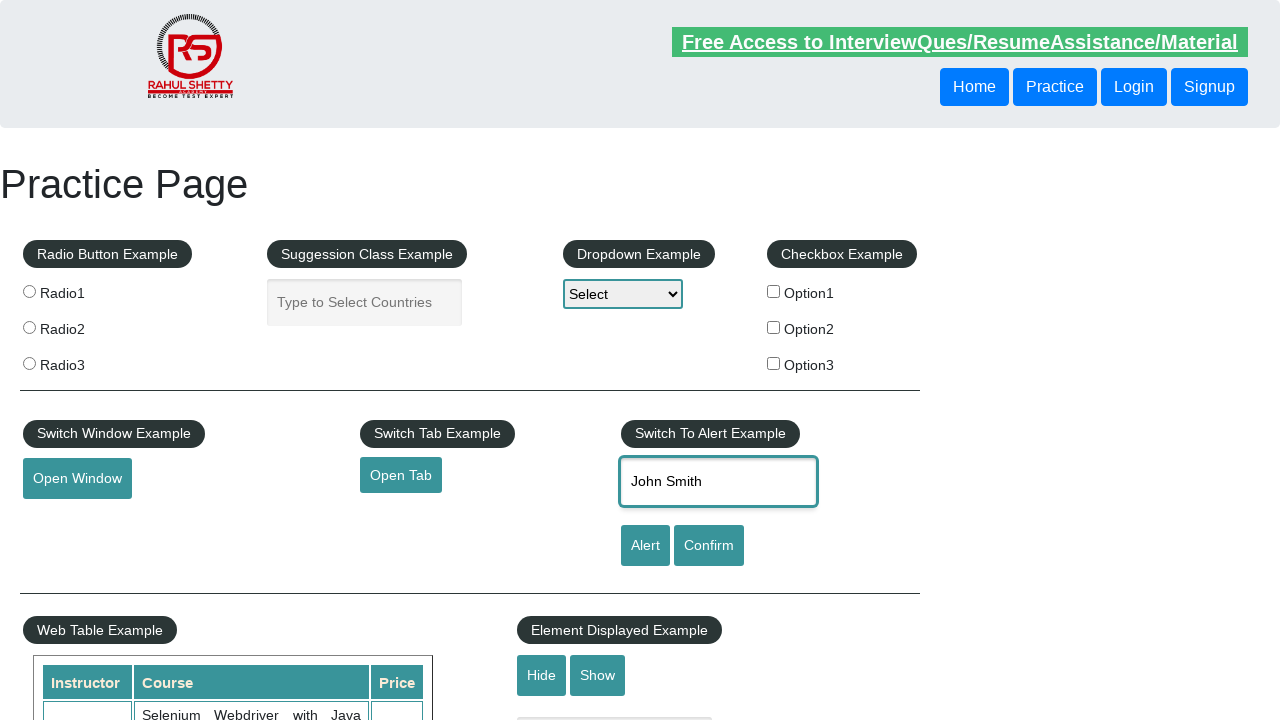

Clicked alert button to trigger alert dialog at (645, 546) on #alertbtn
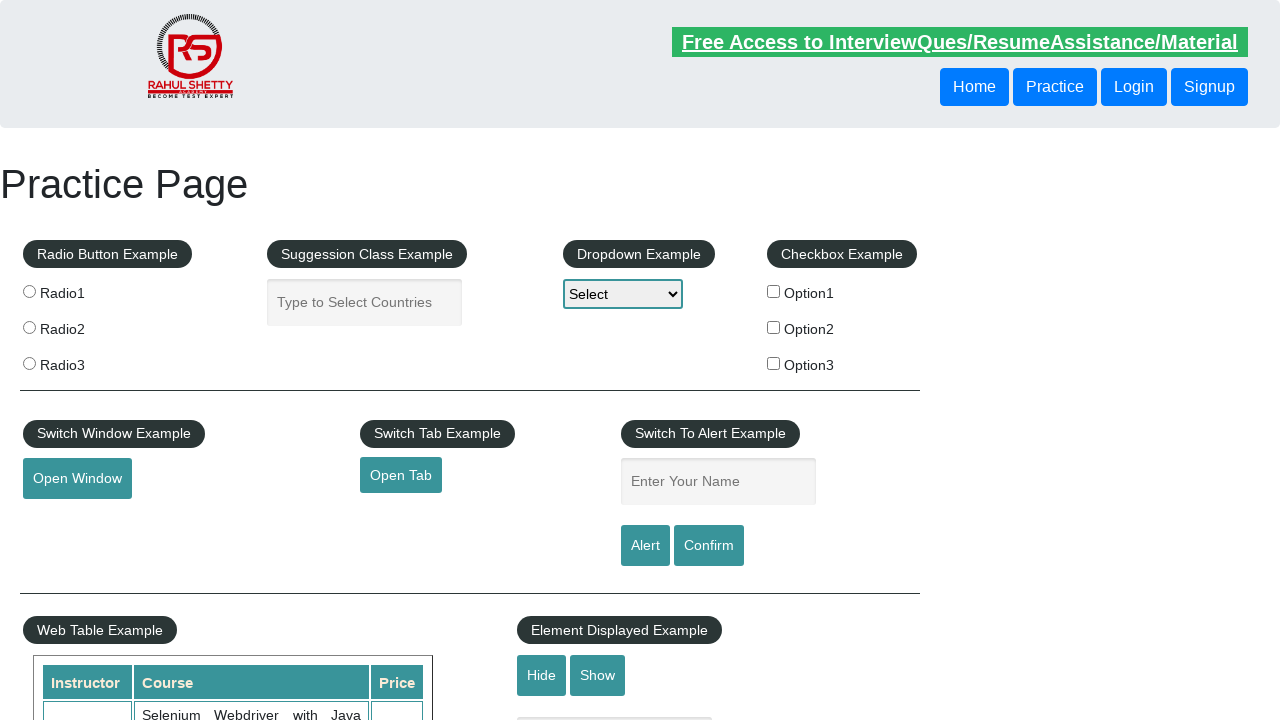

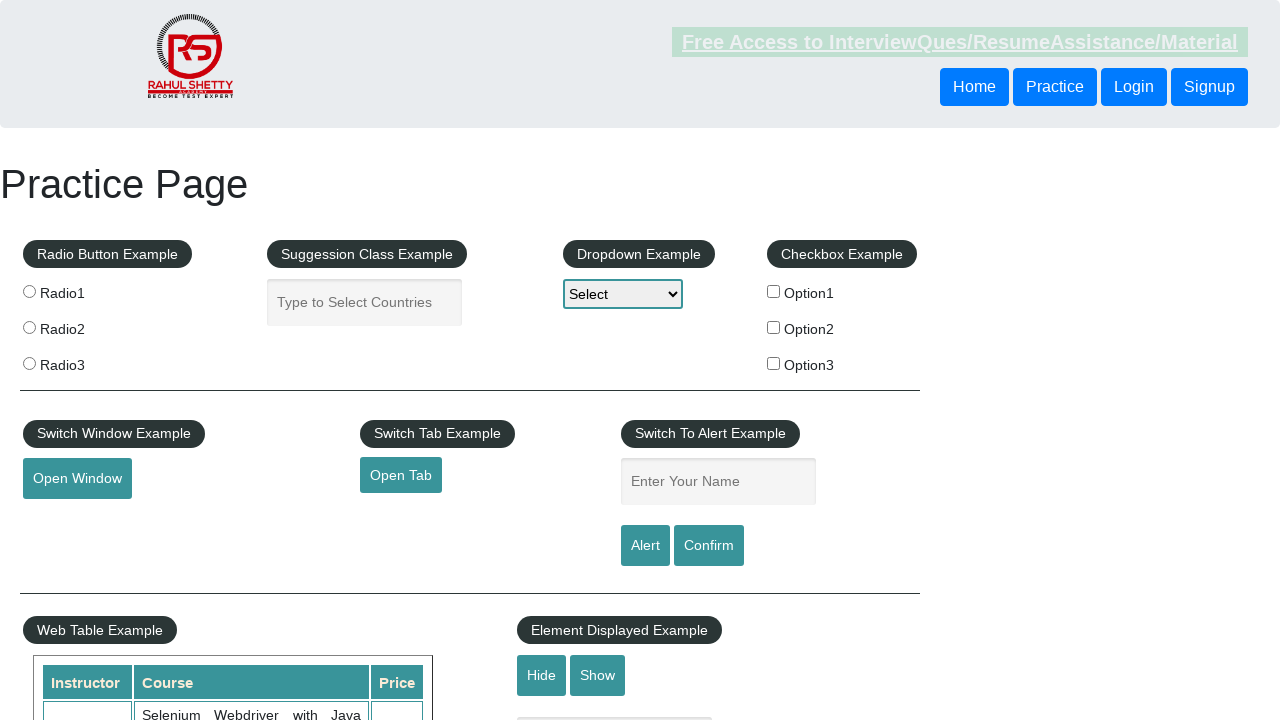